Tests the simple form demo by navigating to a URL with encoded pytest-xdist information, entering the decoded URL into a message field, and clicking a button to display the input.

Starting URL: https://www.lambdatest.com/selenium-playground/simple-form-demo?my%20message=We%20can%20run%20all%20these%20tests%20in%20parallel%20using%20pytest-xdist

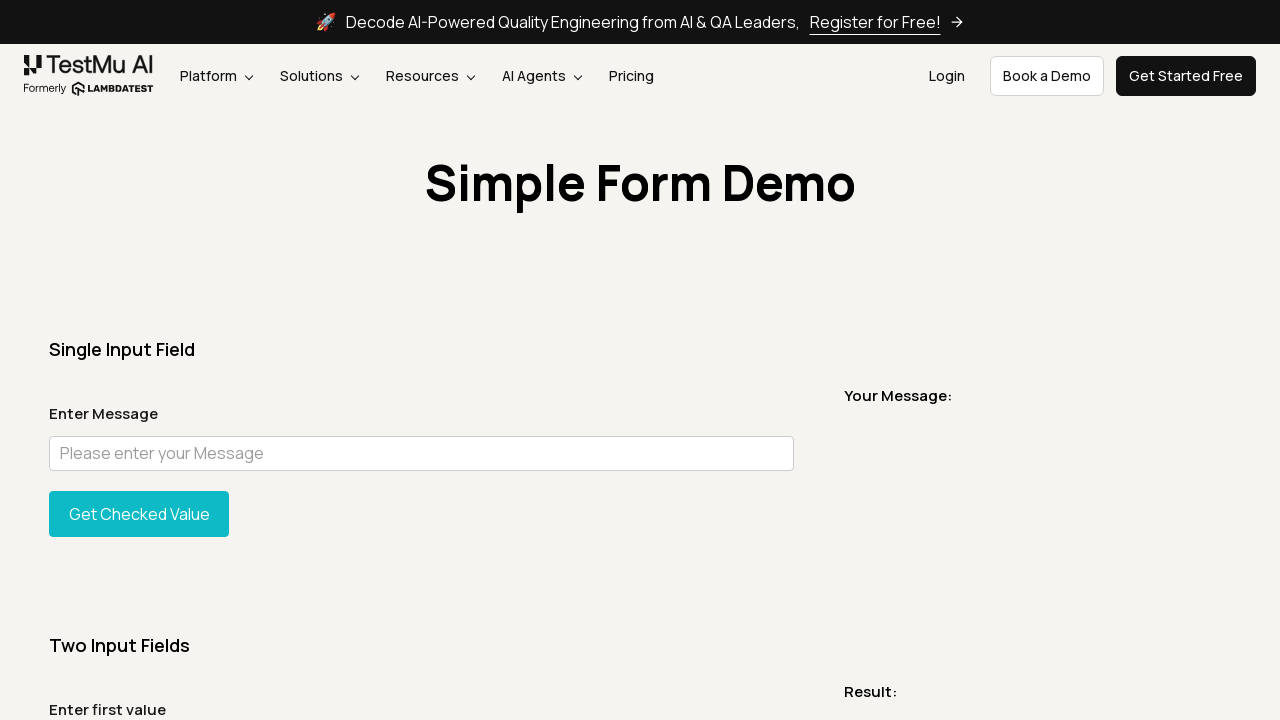

Retrieved current URL from browser
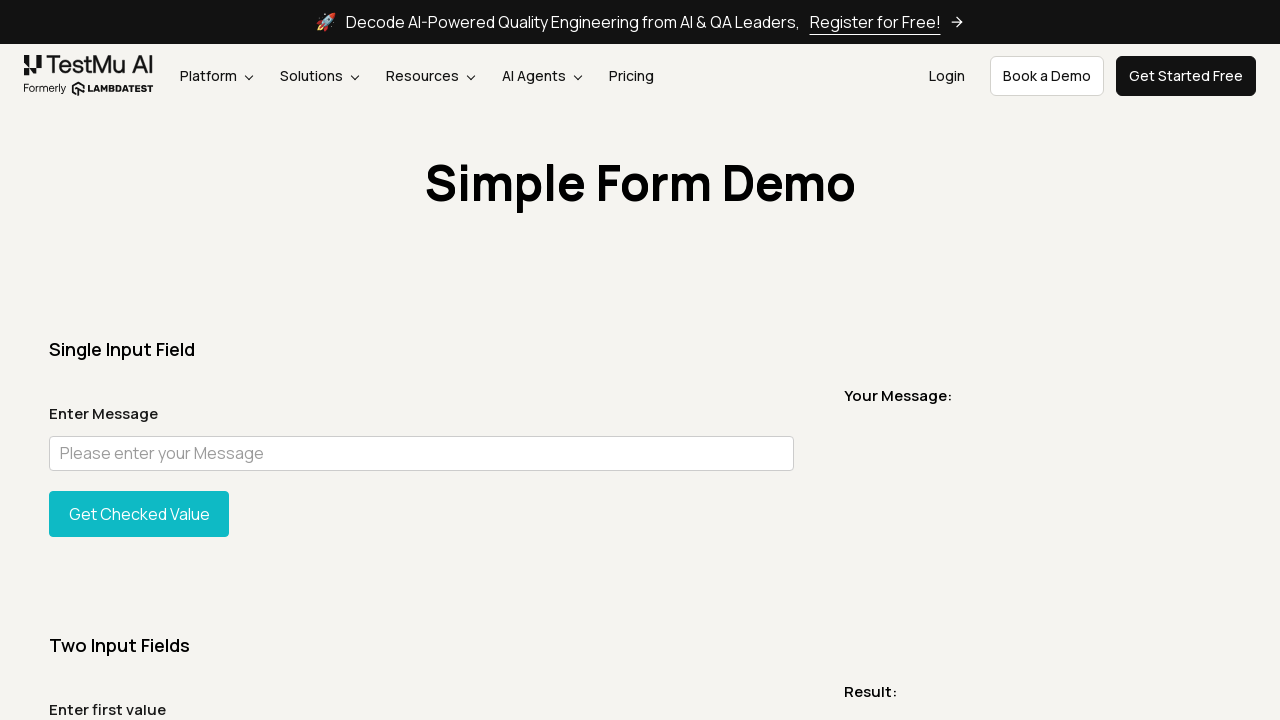

Decoded URL from percent-encoding format
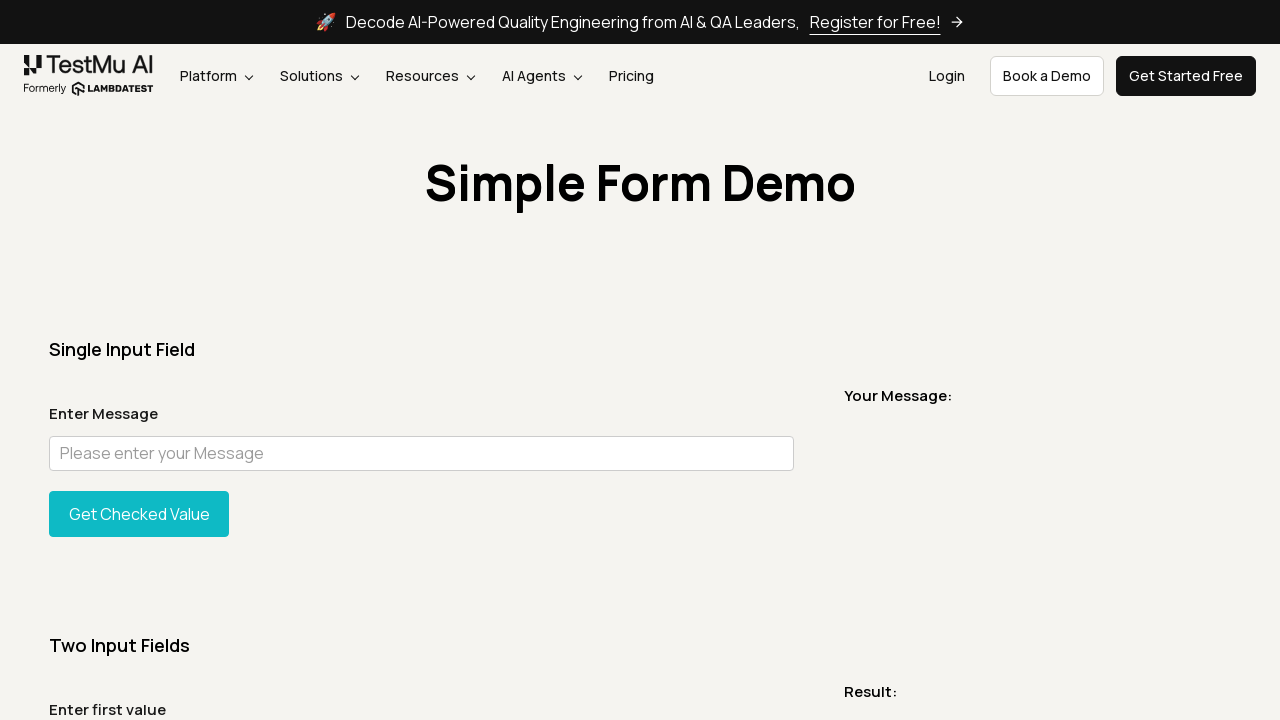

Filled message field with decoded URL on #user-message
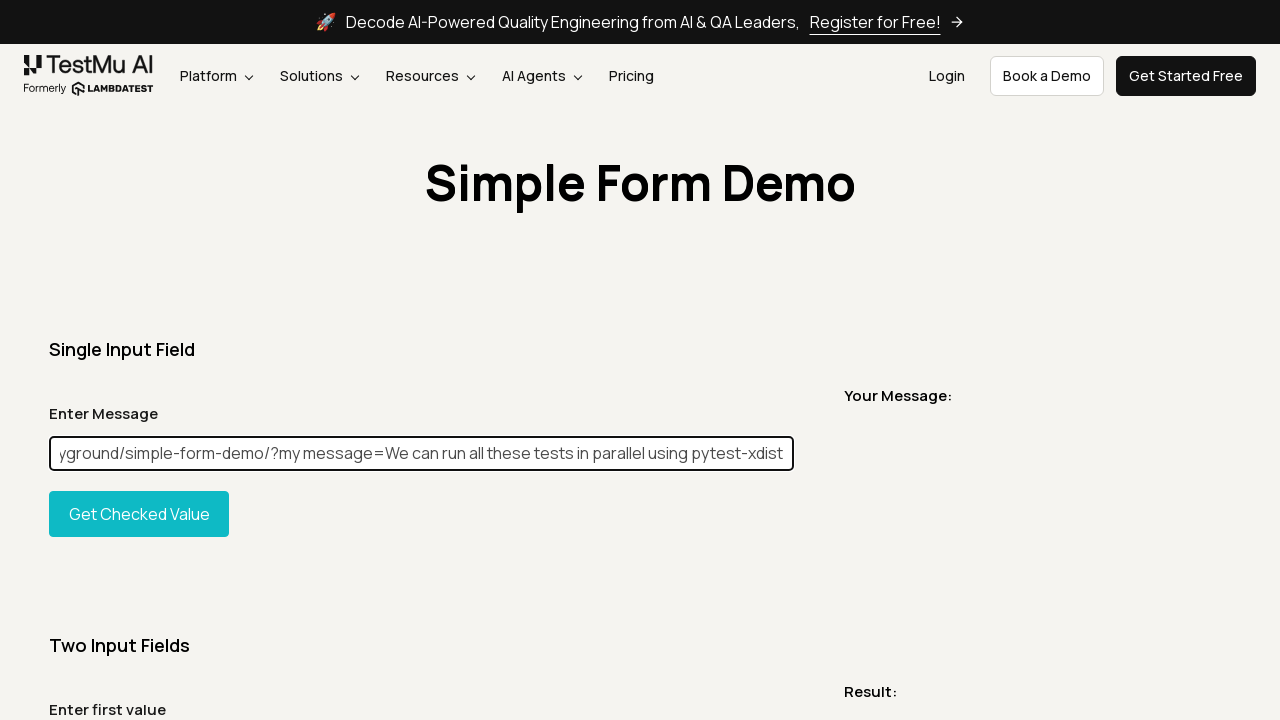

Clicked show button to display message at (139, 514) on #showInput
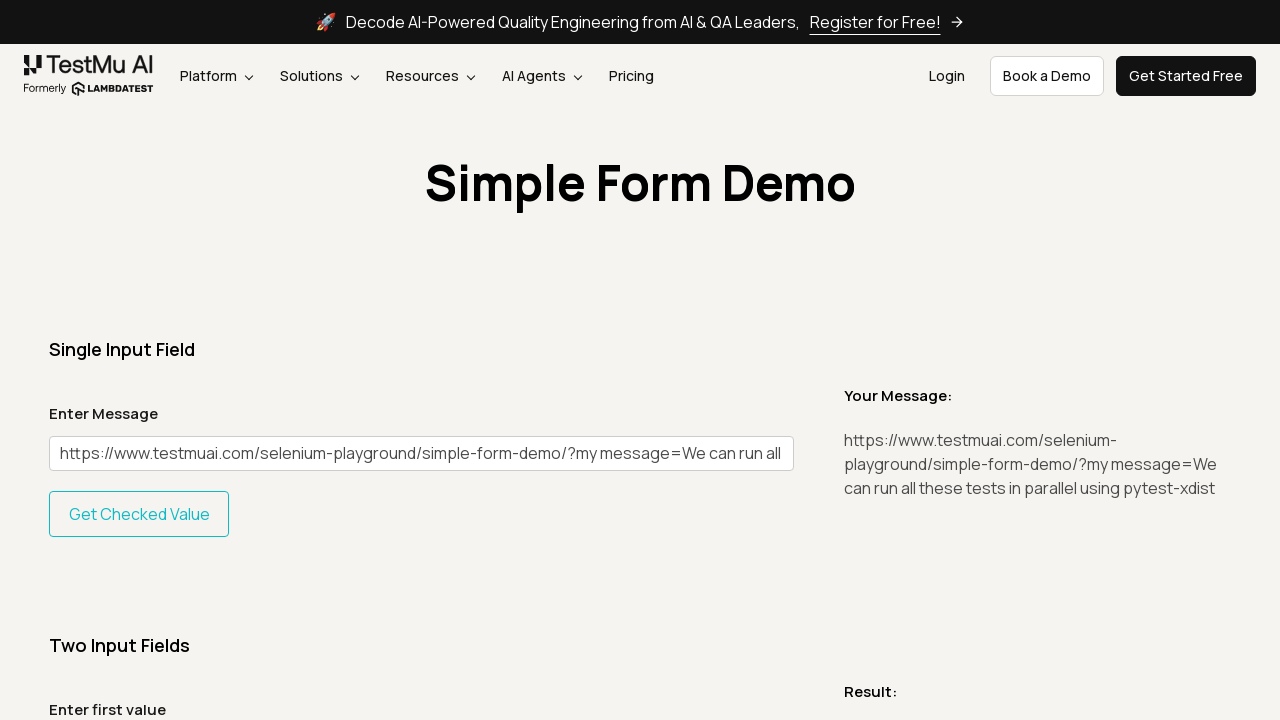

Message output appeared on page
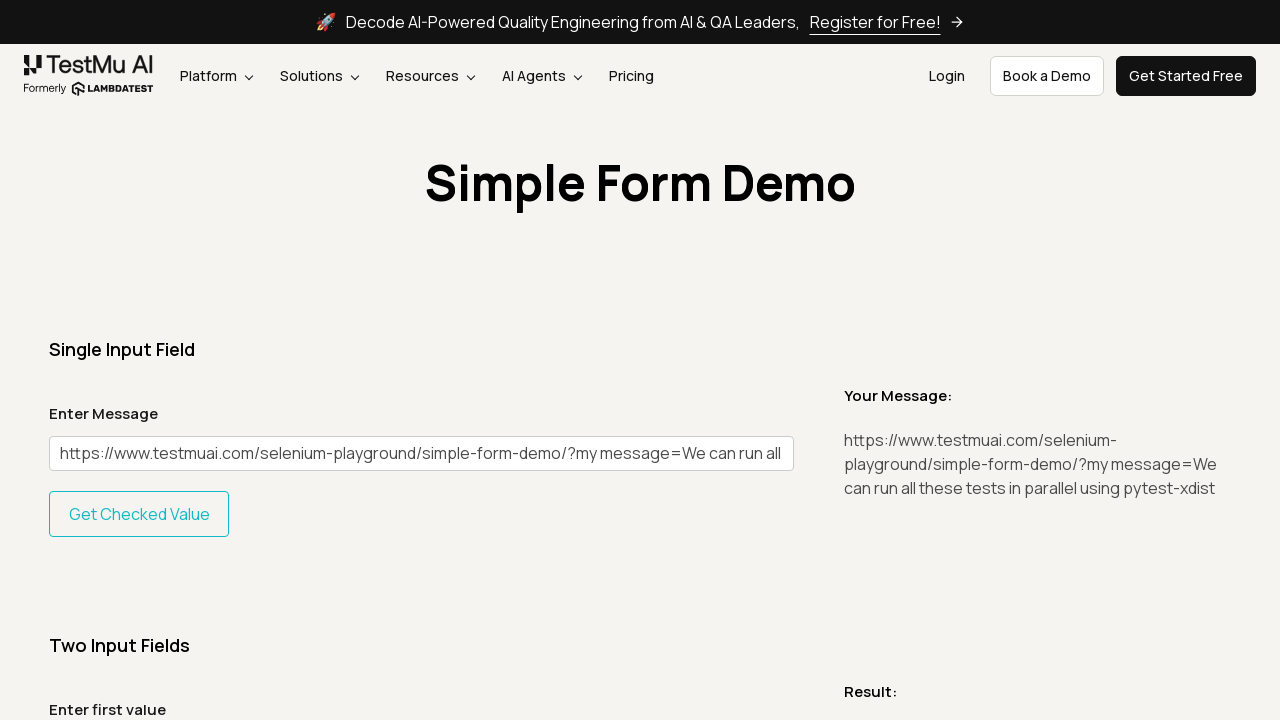

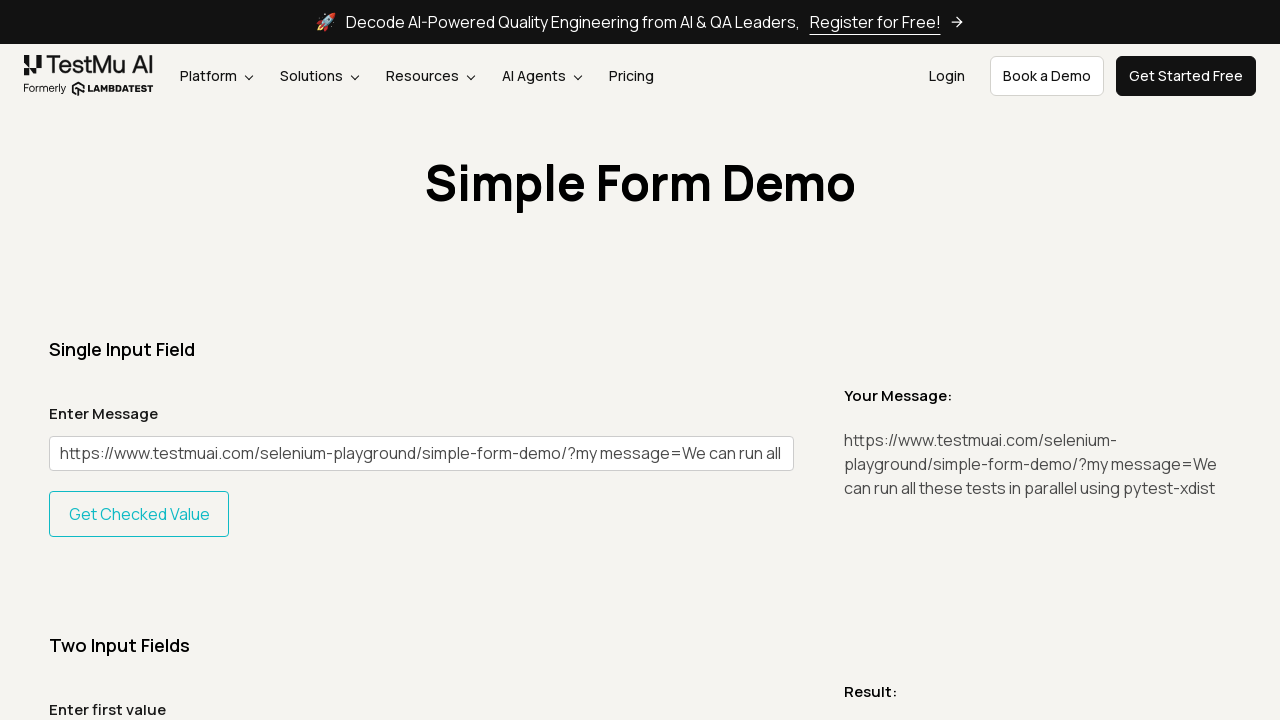